Tests JavaScript prompt dialog by triggering it and entering text

Starting URL: http://the-internet.herokuapp.com/javascript_alerts

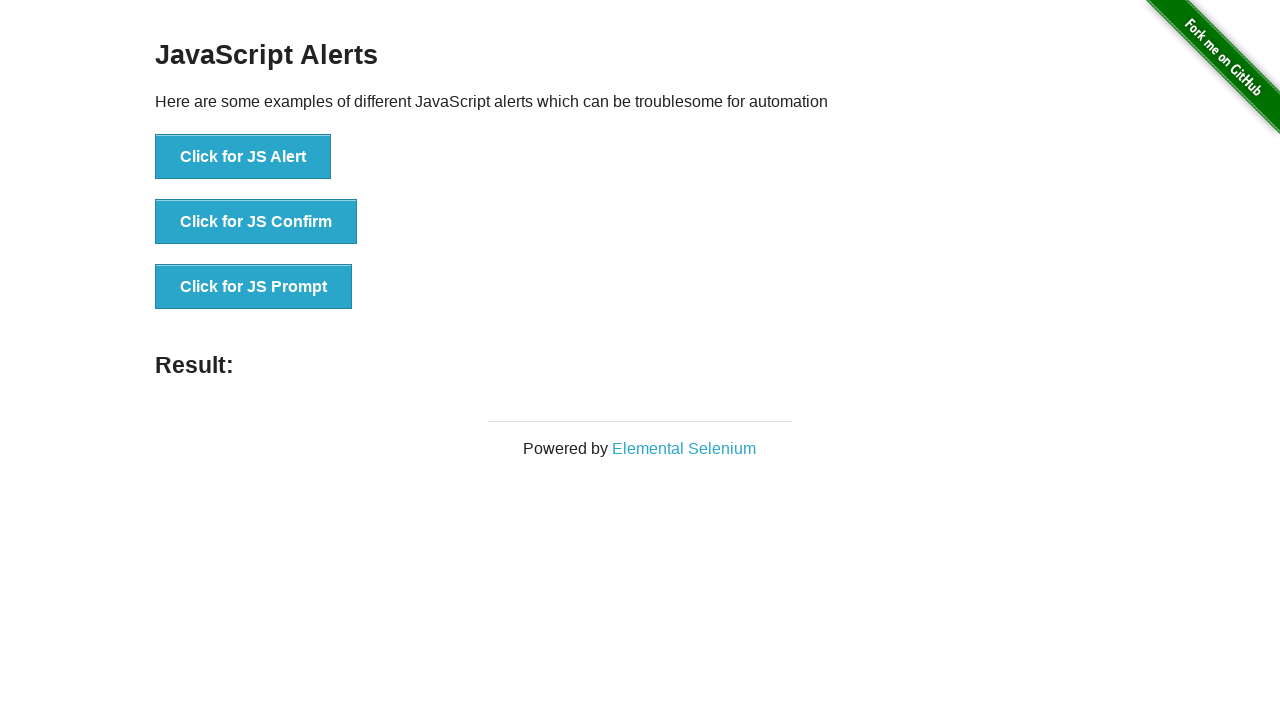

Set up dialog handler to accept prompt with 'Test input text'
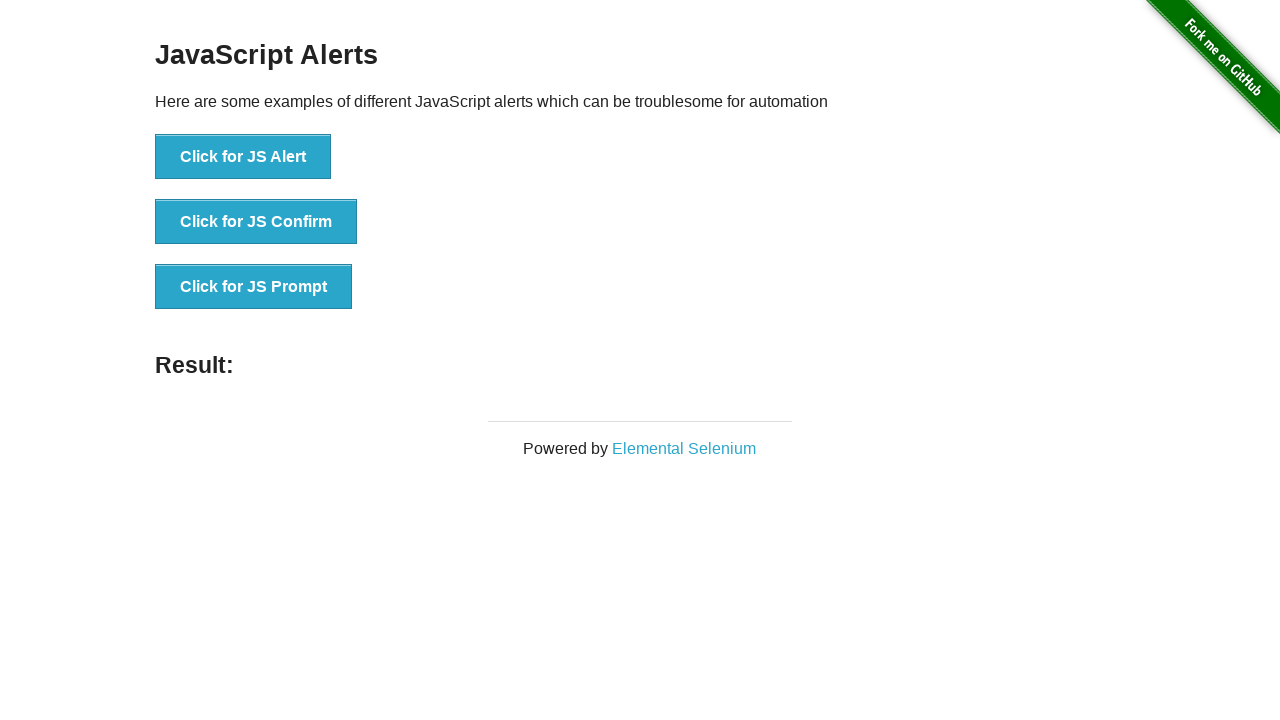

Clicked button to trigger JavaScript prompt dialog at (254, 287) on [onclick='jsPrompt()']
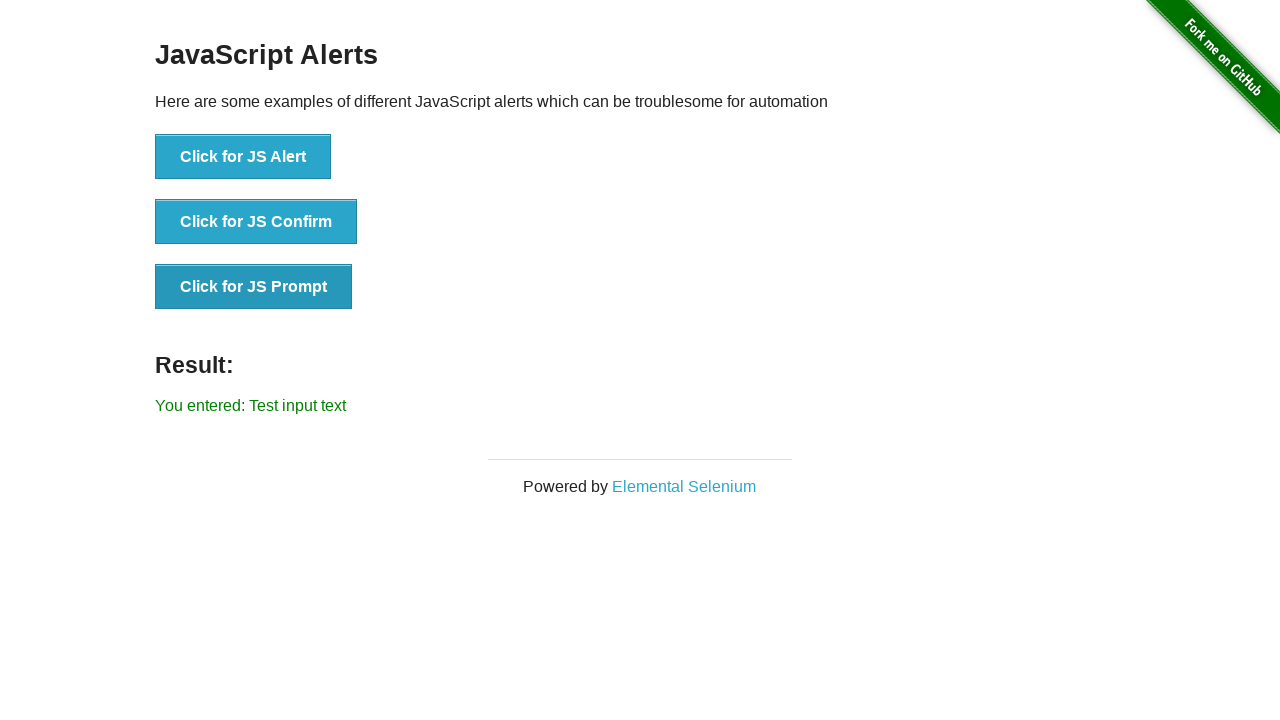

Verified result message appeared with entered text 'Test input text'
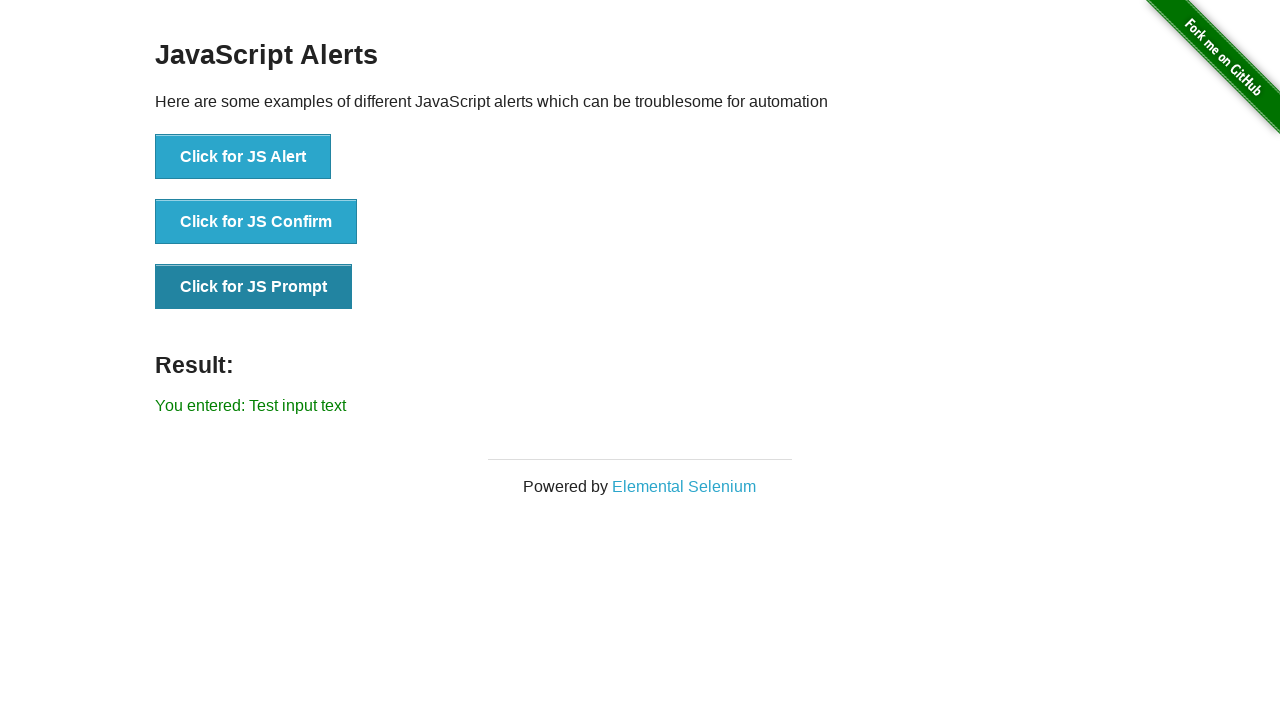

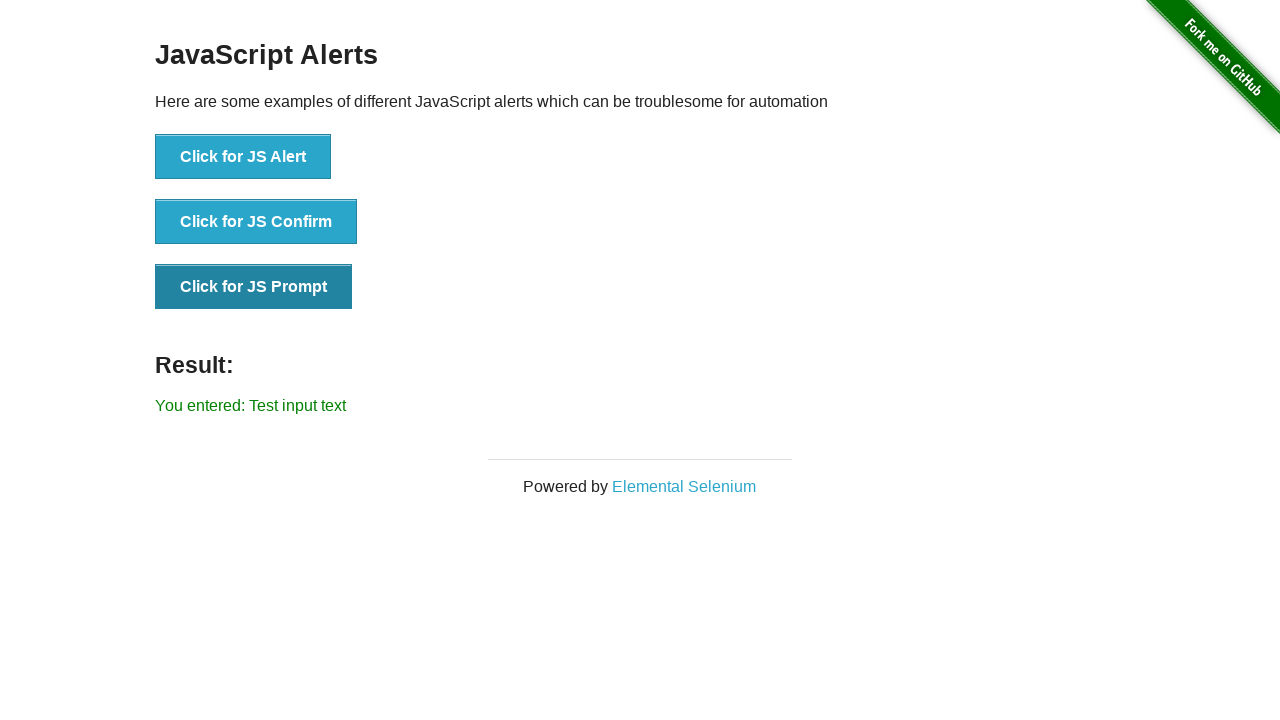